Tests that checkbox 1 can be selected by clicking it if not already selected, then verifies it is in selected state

Starting URL: https://the-internet.herokuapp.com/checkboxes

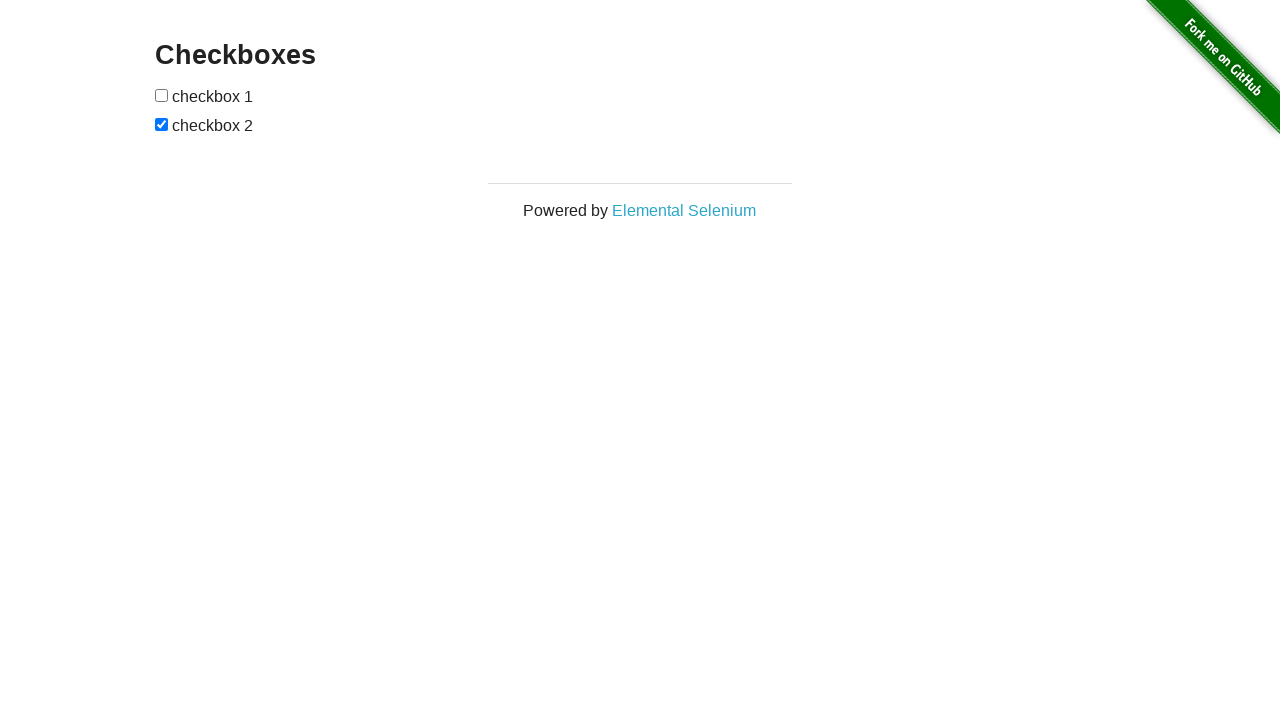

Located first checkbox element
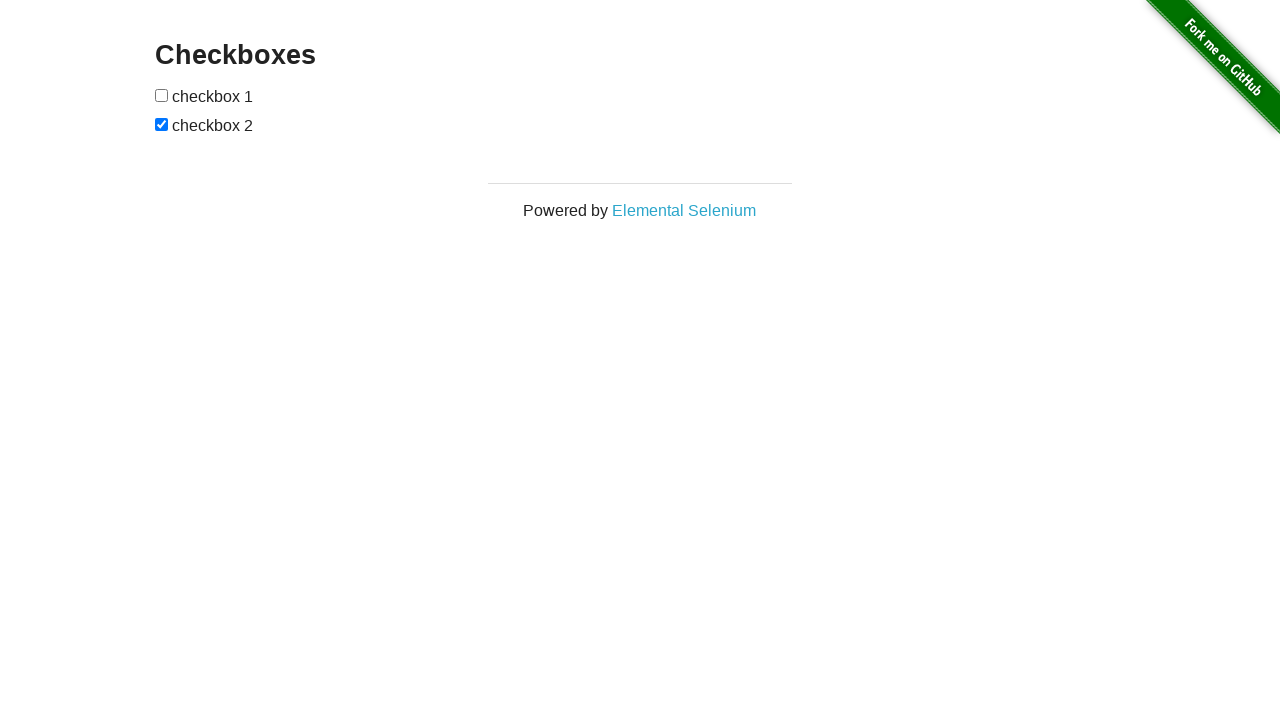

Checked if first checkbox is selected - it is not
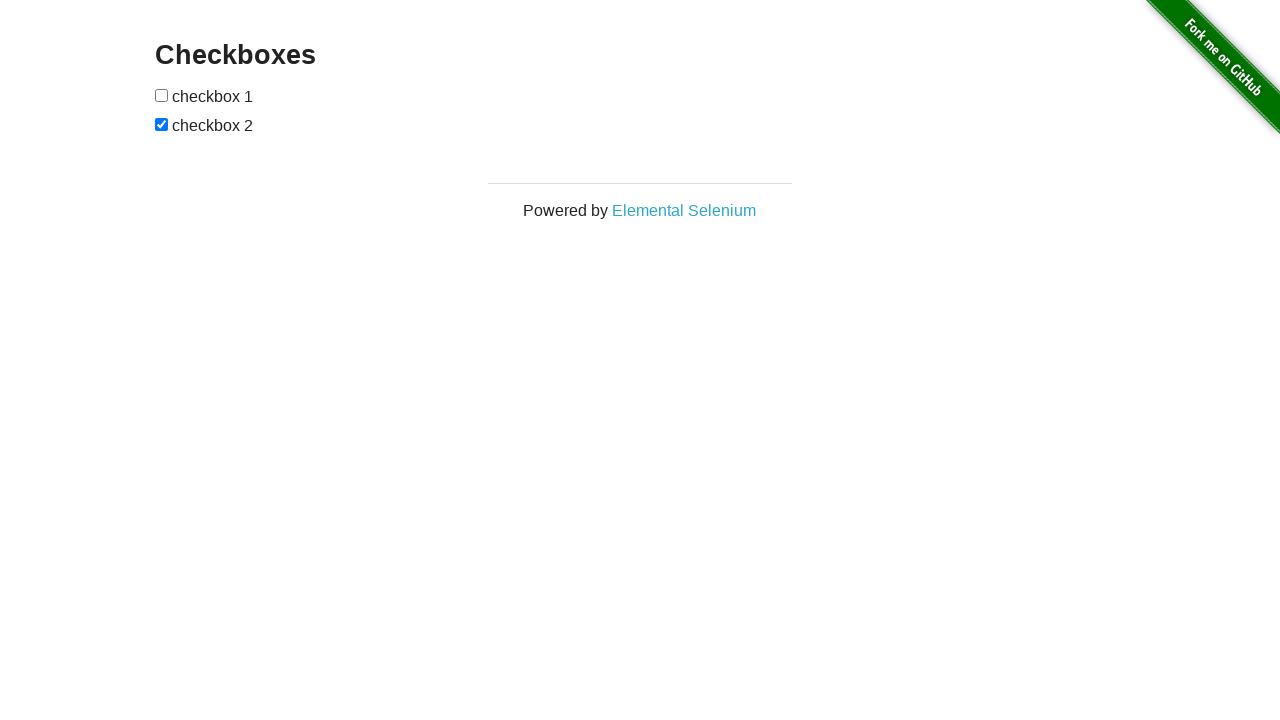

Clicked first checkbox to select it at (162, 95) on #checkboxes input:nth-child(1)
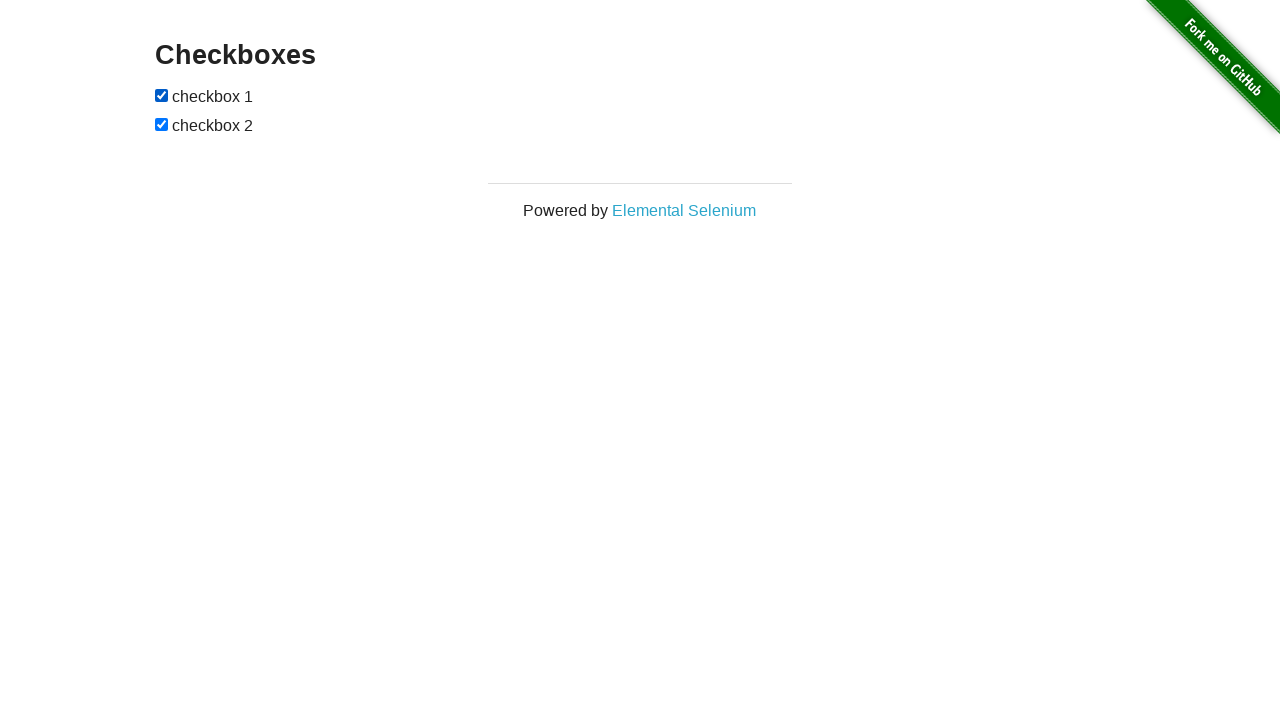

Verified first checkbox is in selected state
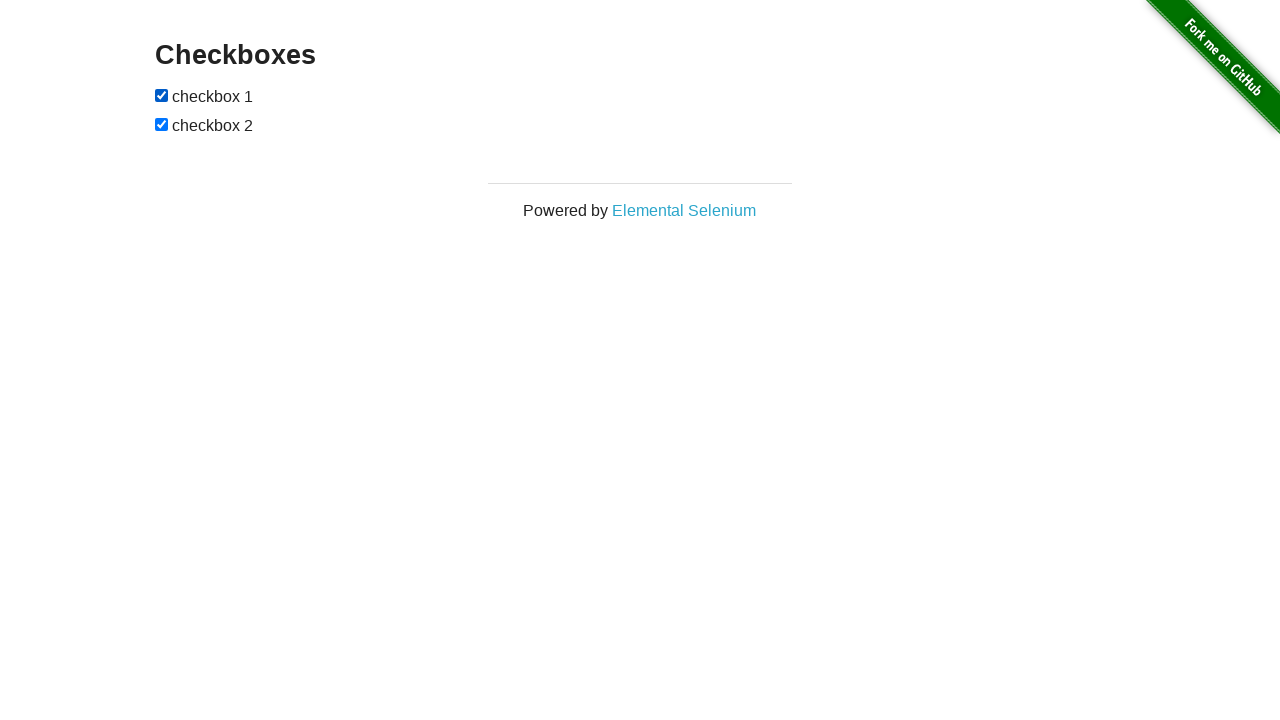

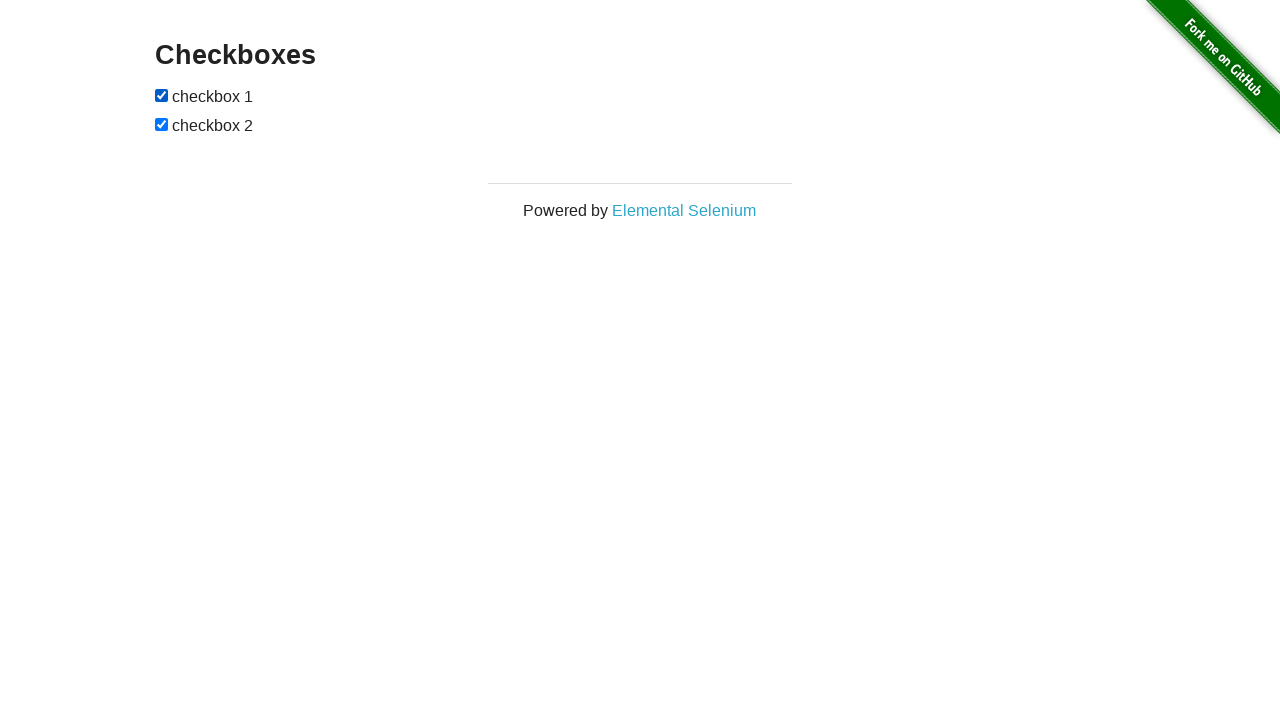